Tests dynamic loading functionality by clicking the Start button and verifying that "Hello World!" text becomes visible after loading completes

Starting URL: https://the-internet.herokuapp.com/dynamic_loading/1

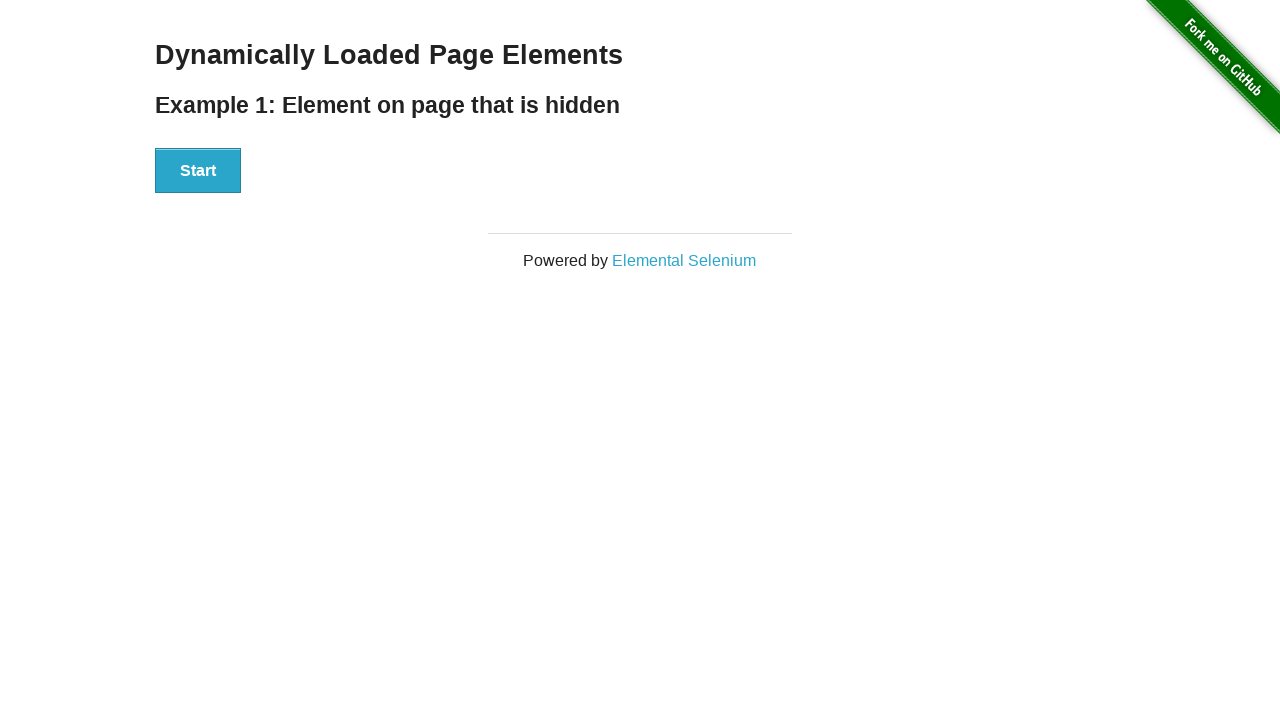

Clicked the Start button to initiate dynamic loading at (198, 171) on xpath=//button
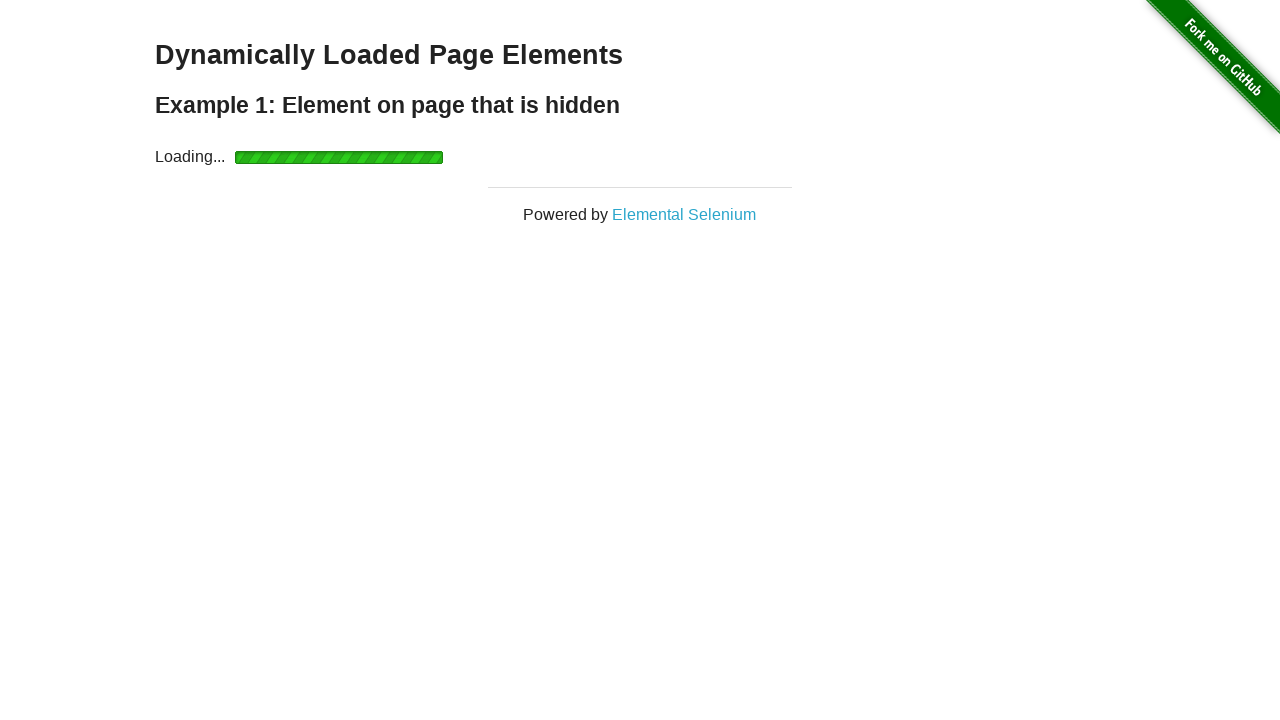

Waited for 'Hello World!' text to become visible after loading
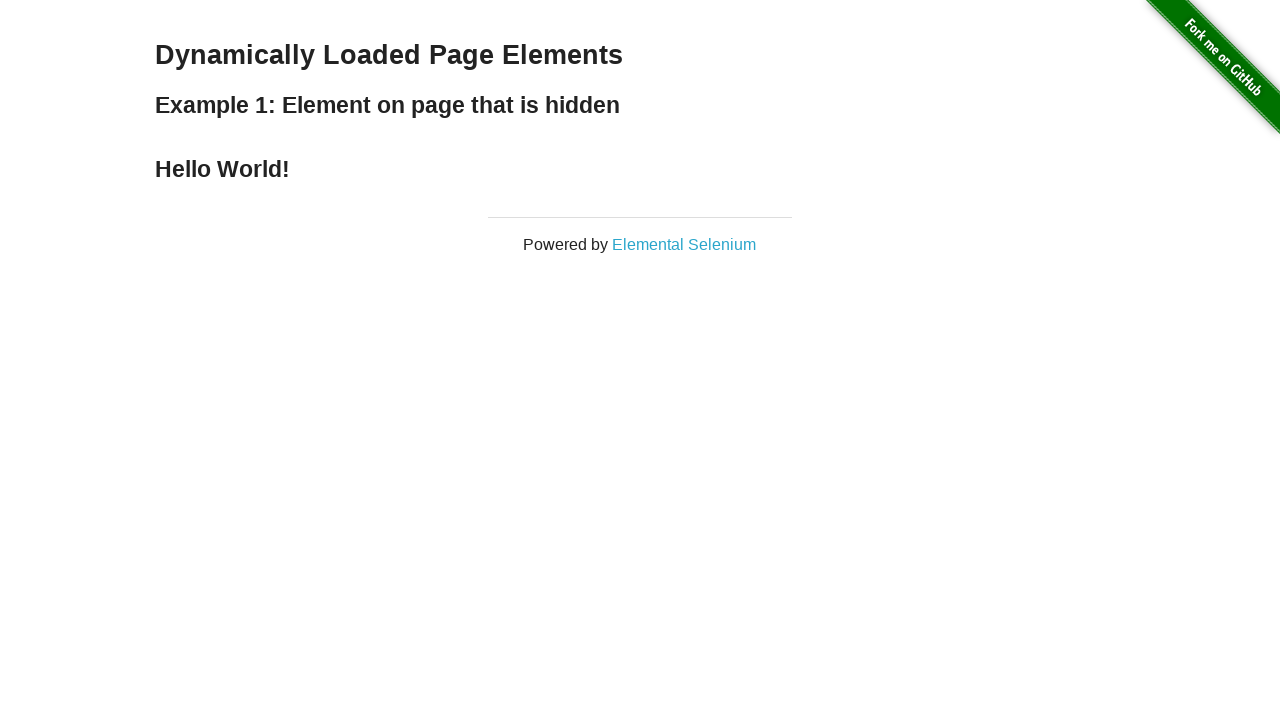

Located the 'Hello World!' text element
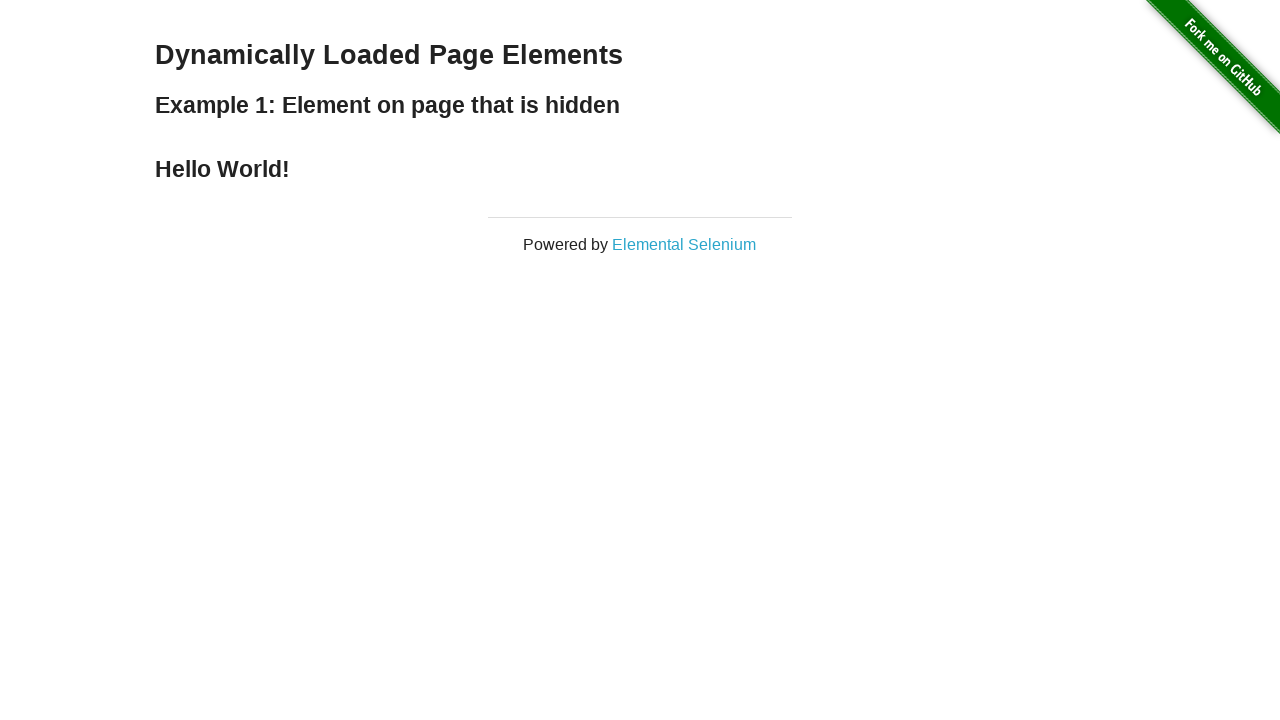

Verified that the text content equals 'Hello World!'
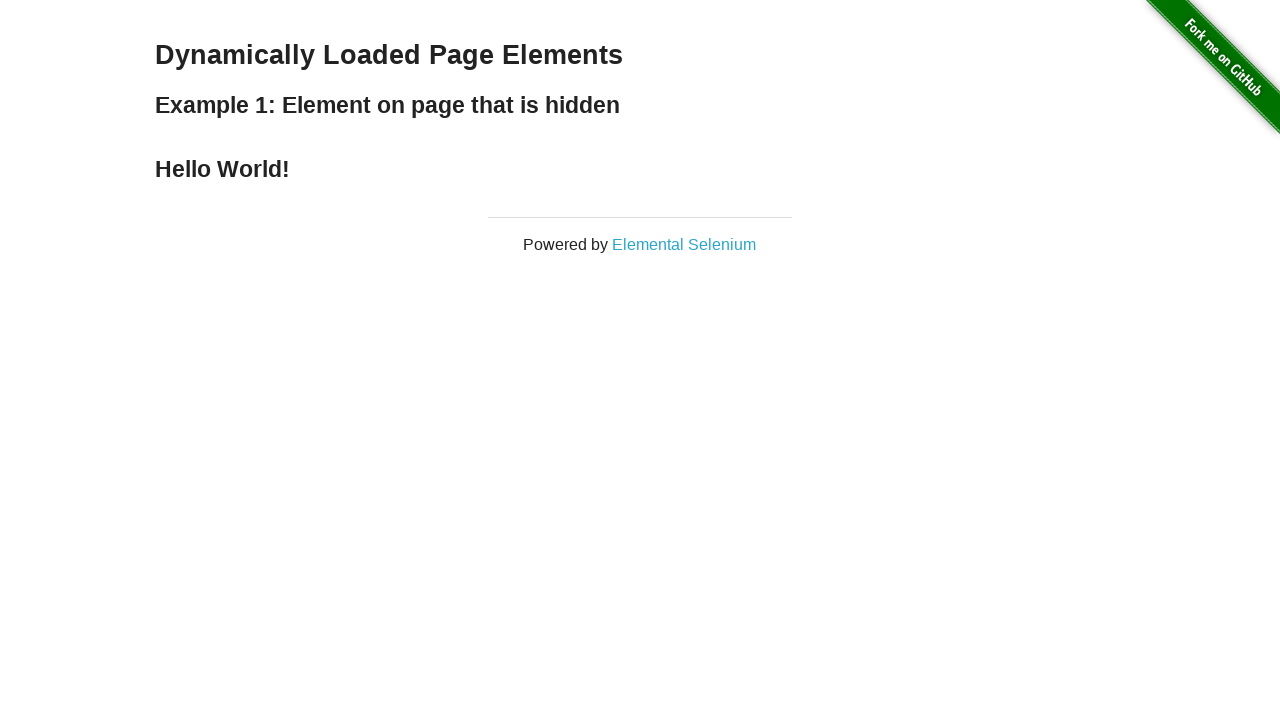

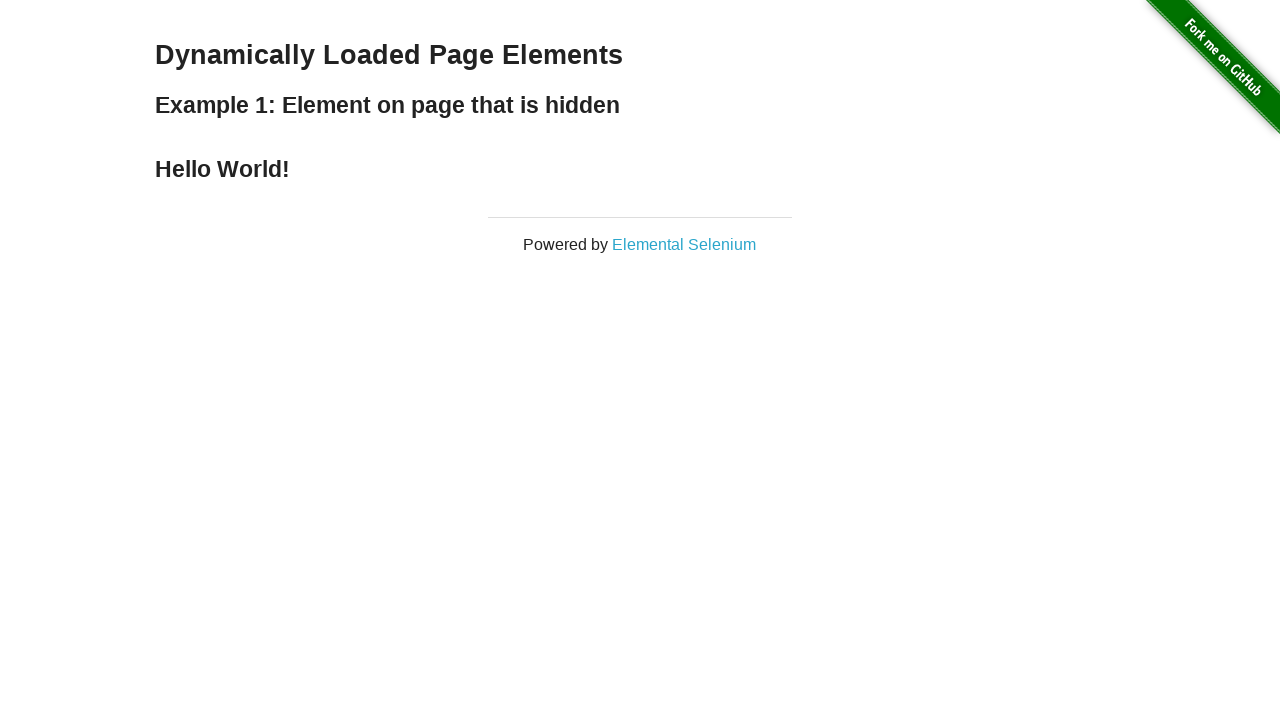